Tests handling a confirmation alert dialog by accepting it when clicking the Confirmation Alert button

Starting URL: https://testautomationpractice.blogspot.com/

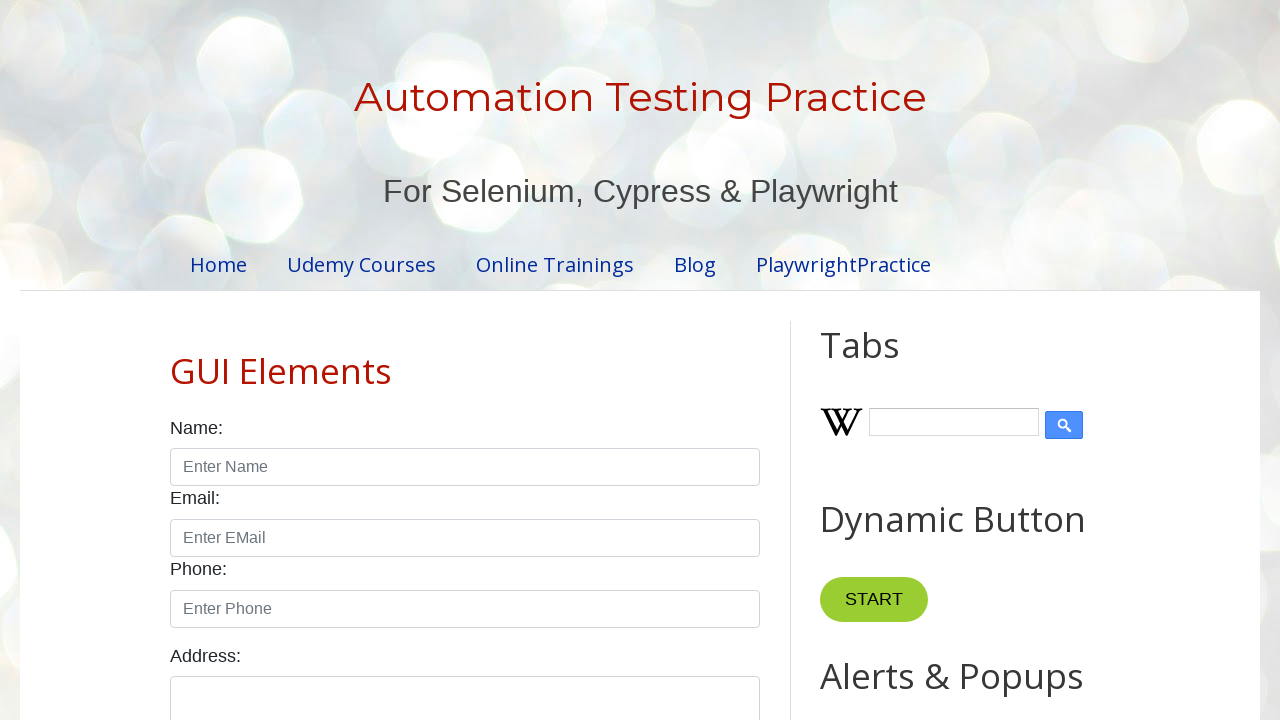

Set up dialog handler to accept alerts
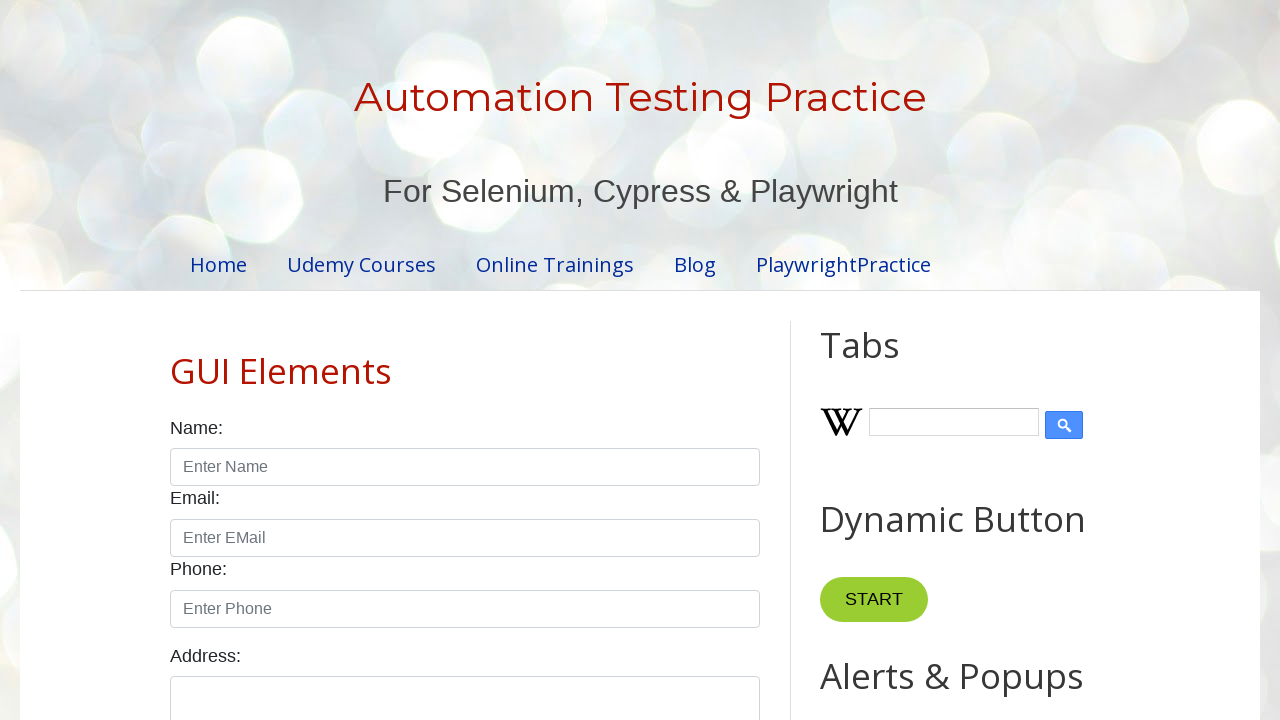

Clicked the Confirmation Alert button at (912, 360) on internal:role=button[name="Confirmation Alert"i]
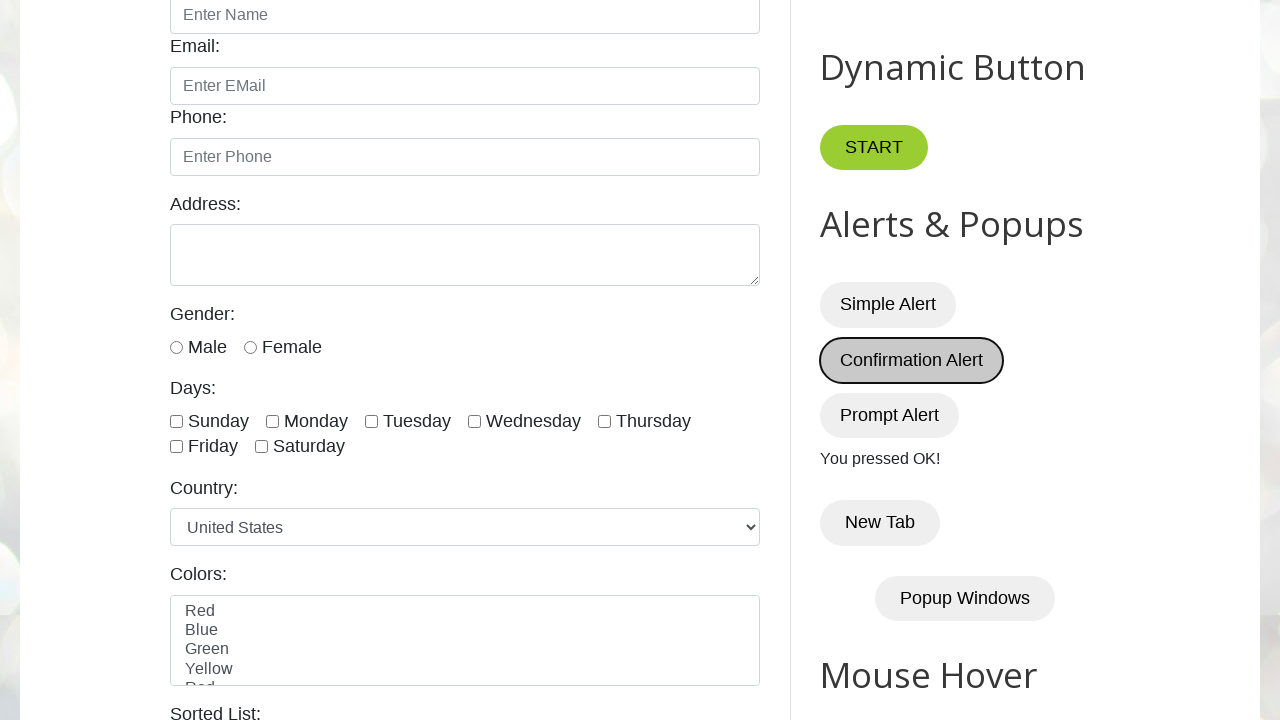

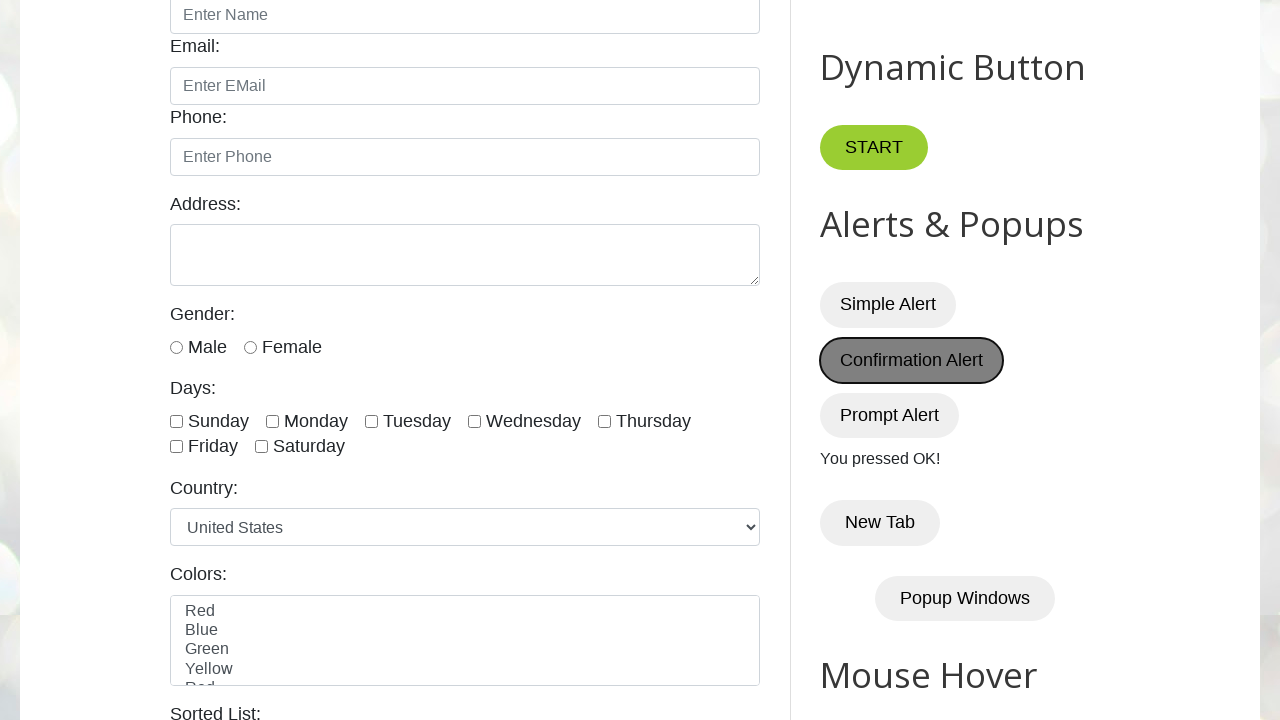